Tests drag and drop functionality by dragging an element and dropping it onto a target element

Starting URL: http://jqueryui.com/resources/demos/droppable/default.html

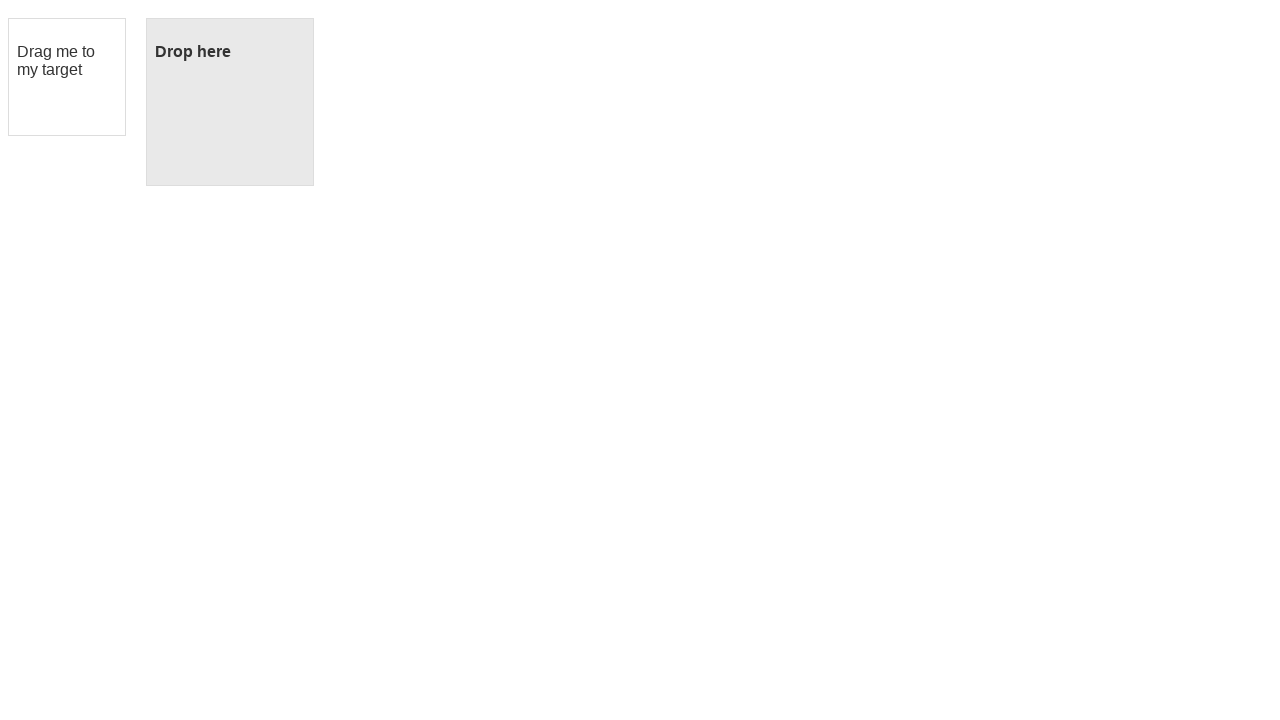

Located draggable element
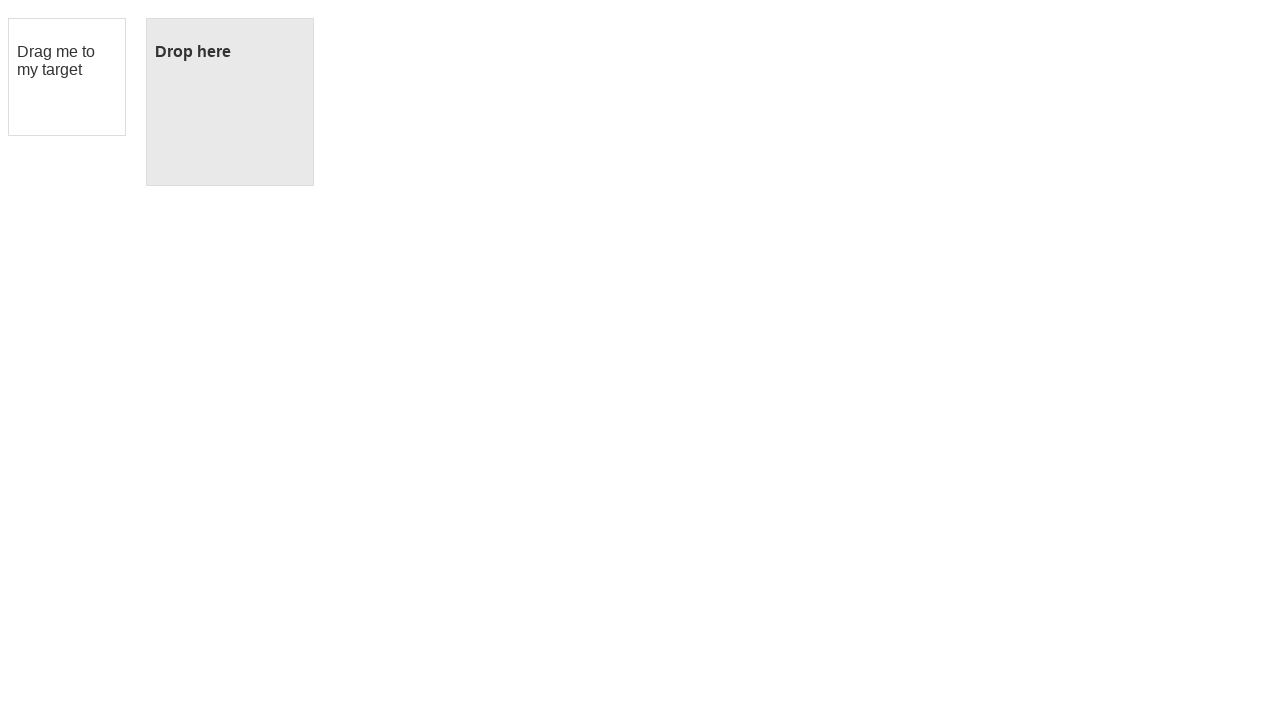

Located droppable target element
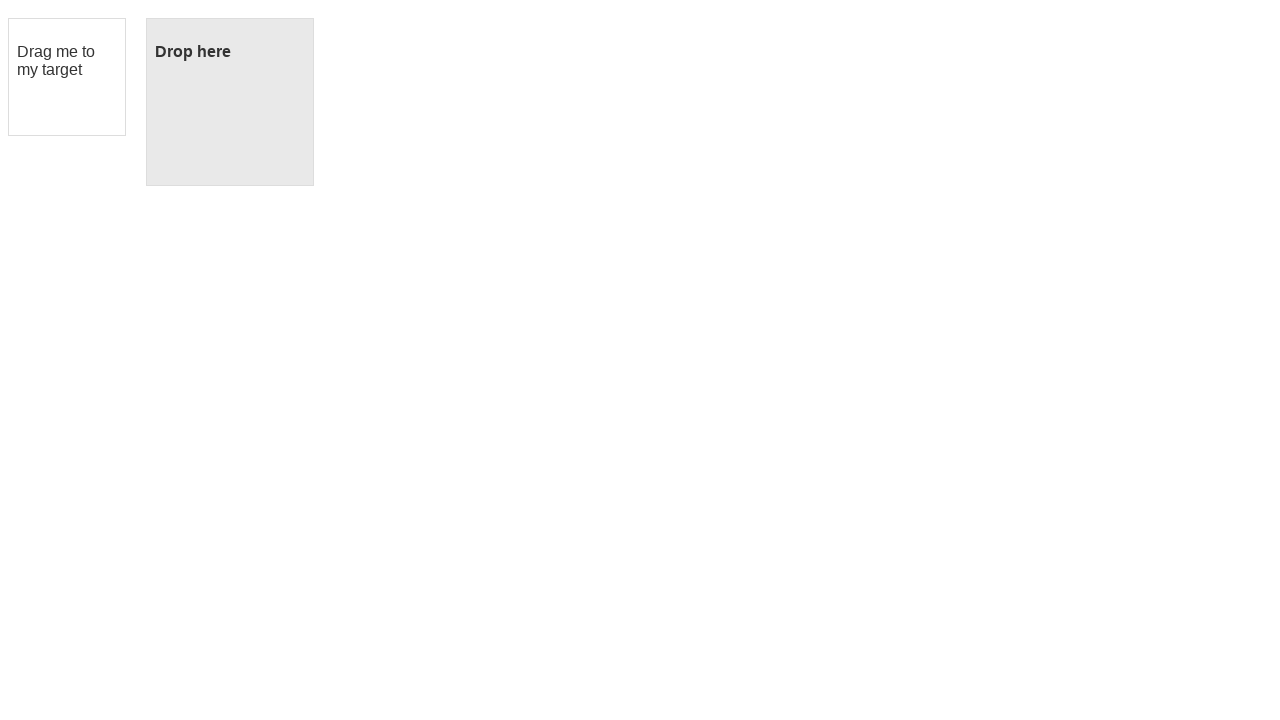

Dragged element and dropped it onto target at (230, 102)
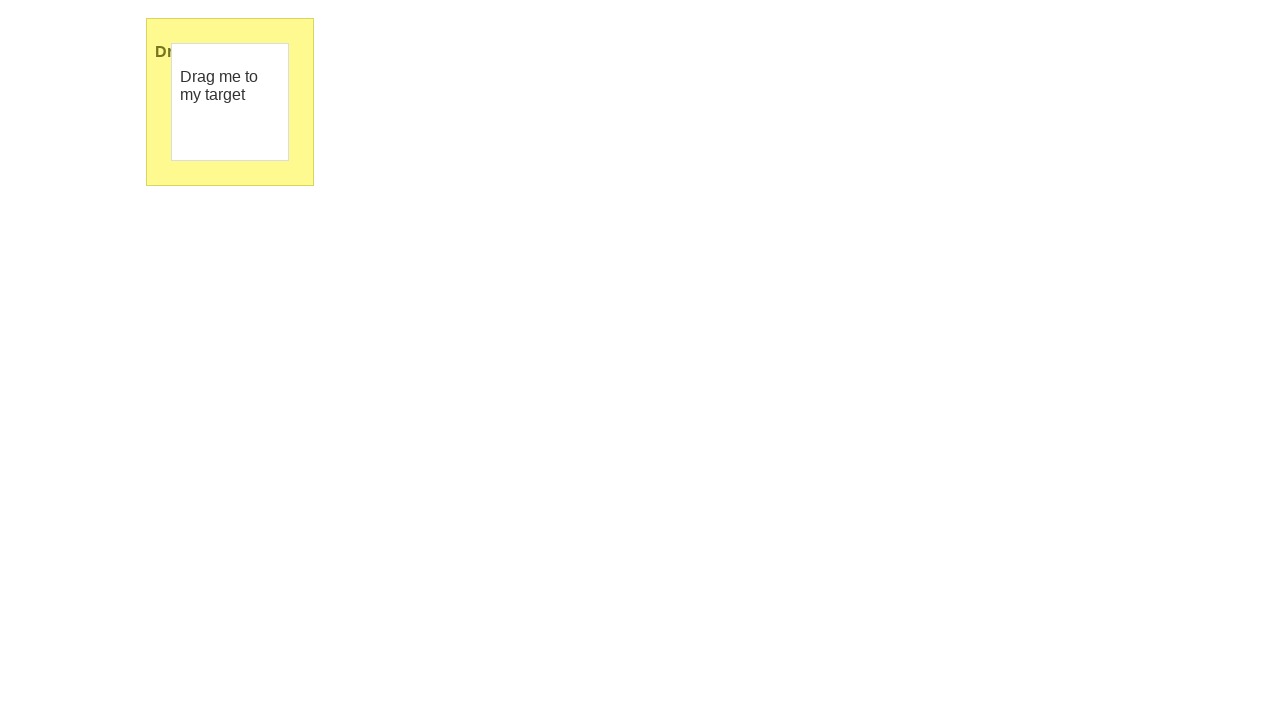

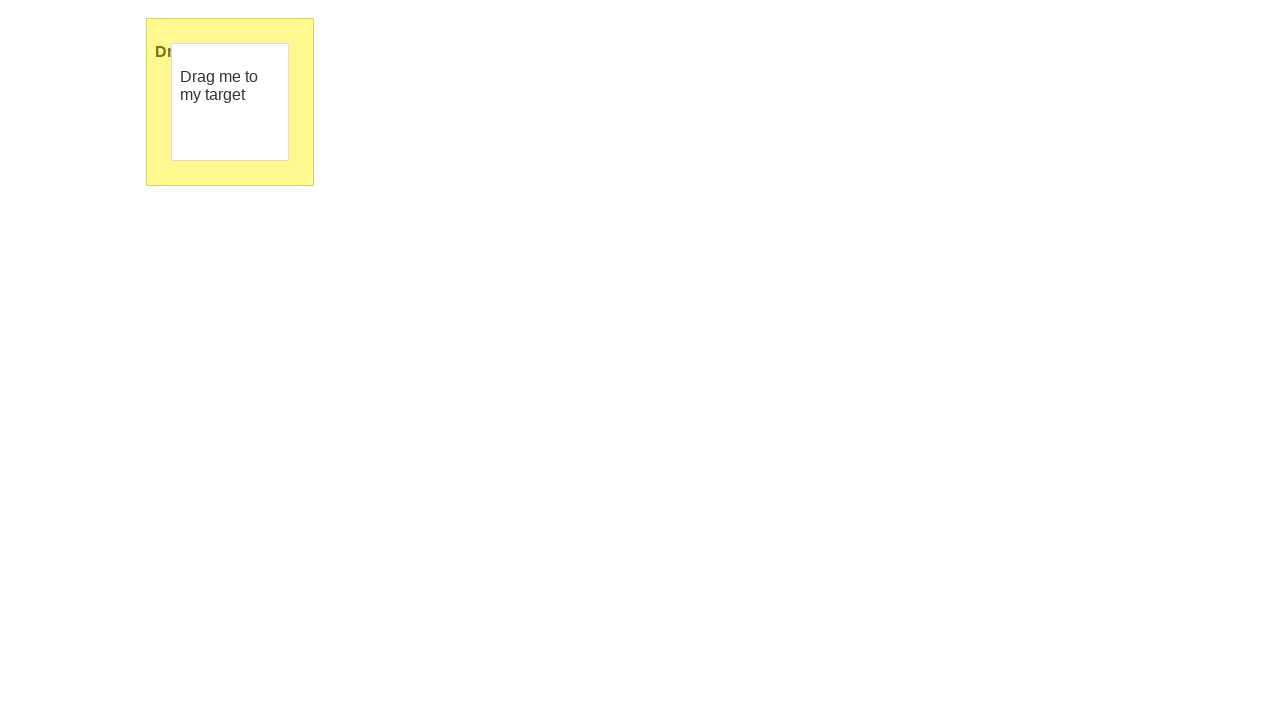